Tests dynamic content loading by clicking the Start button and verifying that the "Hello World!" text becomes visible after loading completes.

Starting URL: https://the-internet.herokuapp.com/dynamic_loading/1

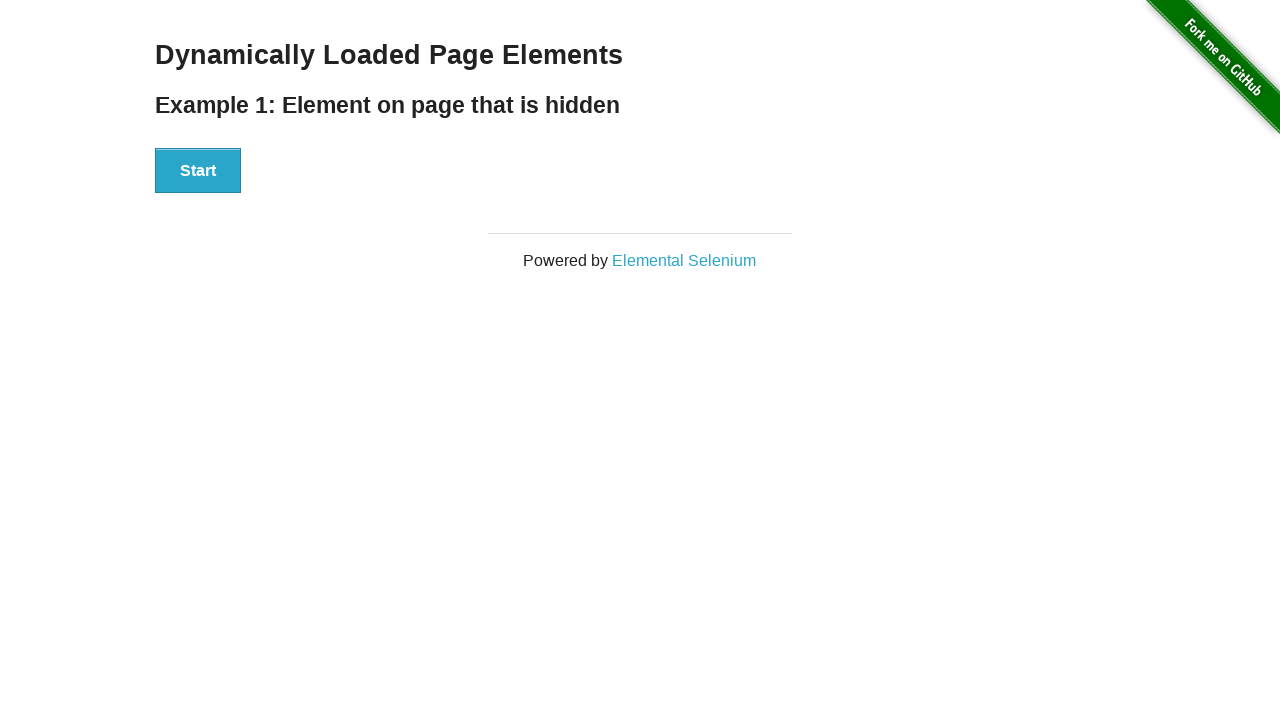

Clicked Start button to trigger dynamic content loading at (198, 171) on xpath=//button[text()='Start']
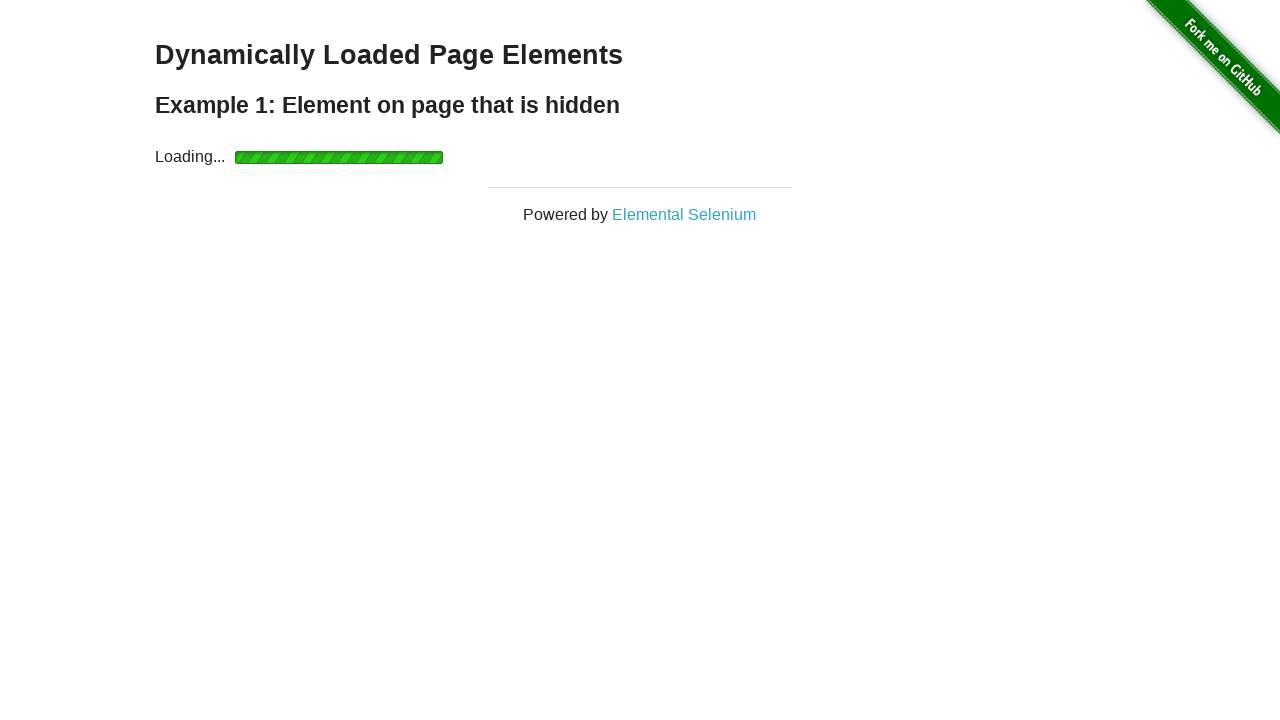

Located 'Hello World!' element
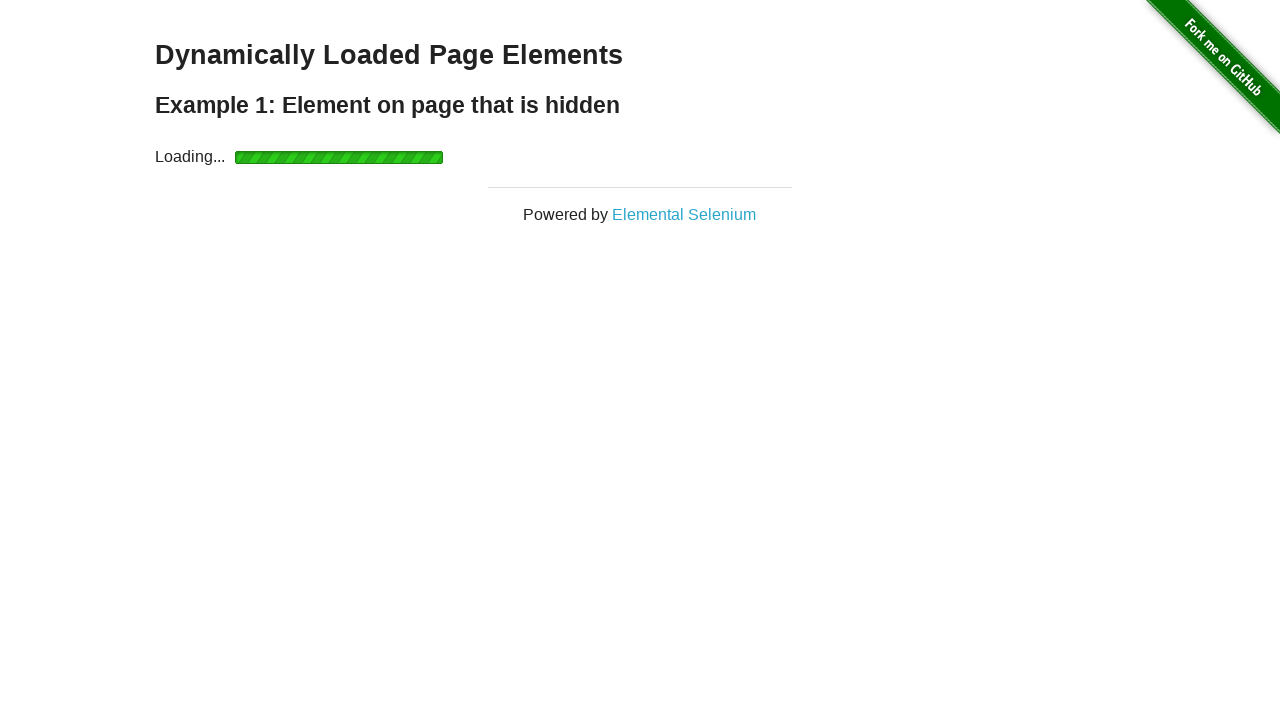

Waited for 'Hello World!' text to become visible
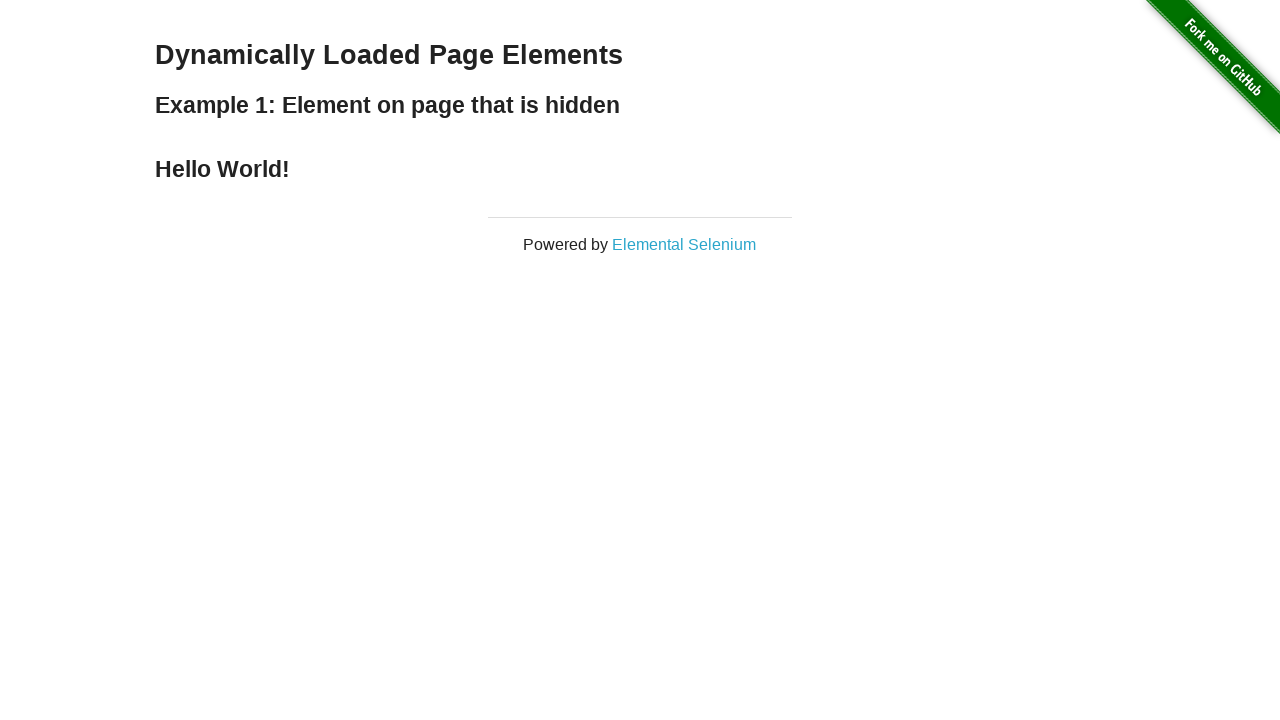

Verified 'Hello World!' element is visible
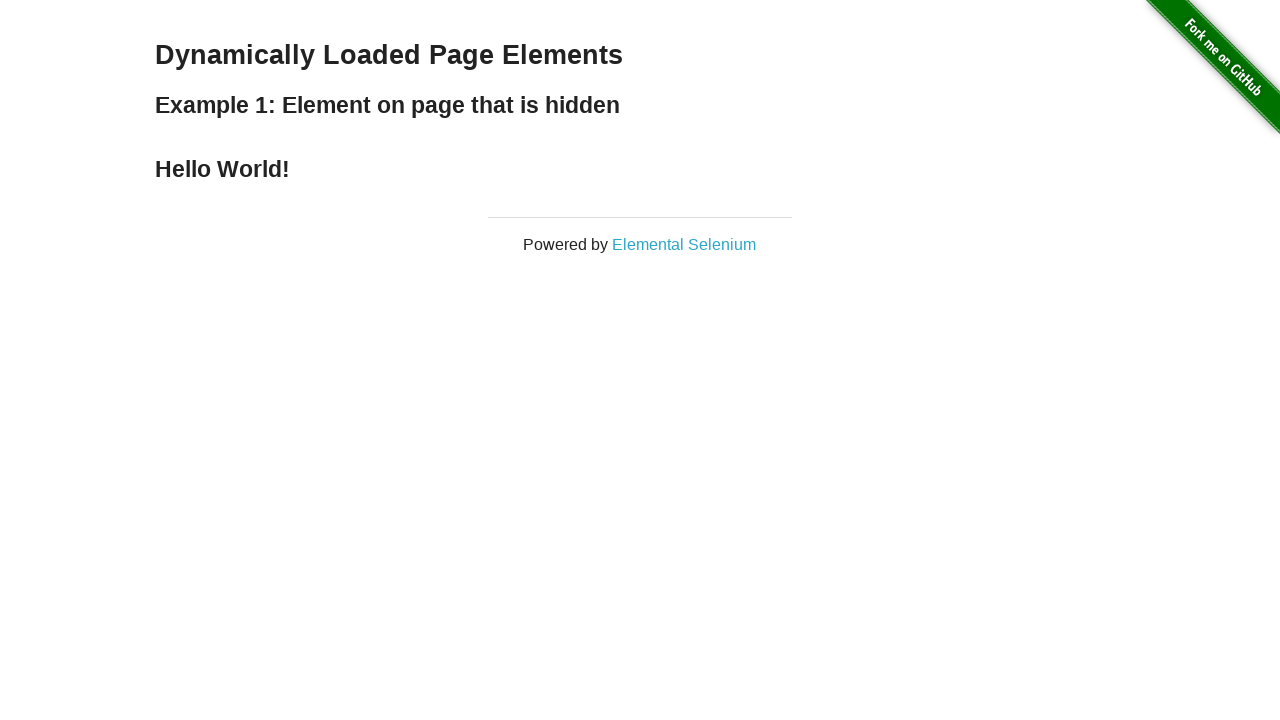

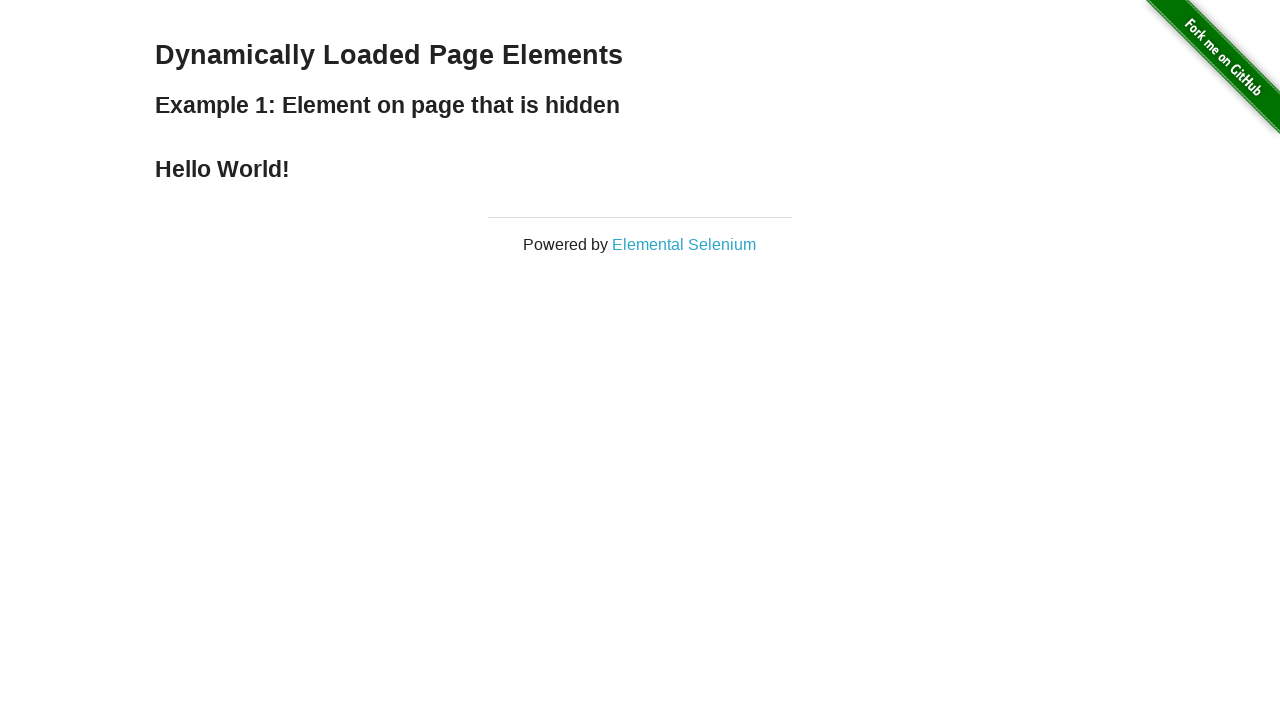